Tests multiple window handling by opening Help, Privacy, and Terms links from Gmail, then navigating through the opened windows to find and click the Terms of Service link in the Privacy window

Starting URL: http://gmail.com

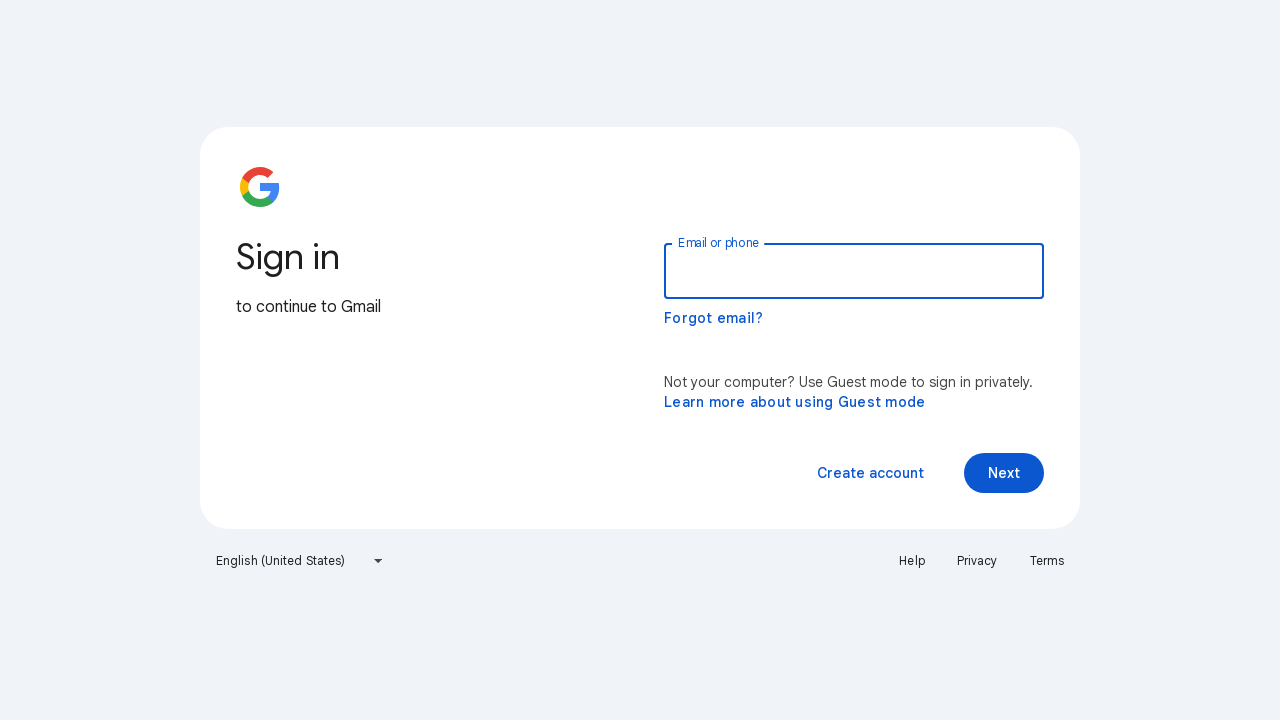

Clicked Help link to open new window at (912, 561) on a:has-text('Help')
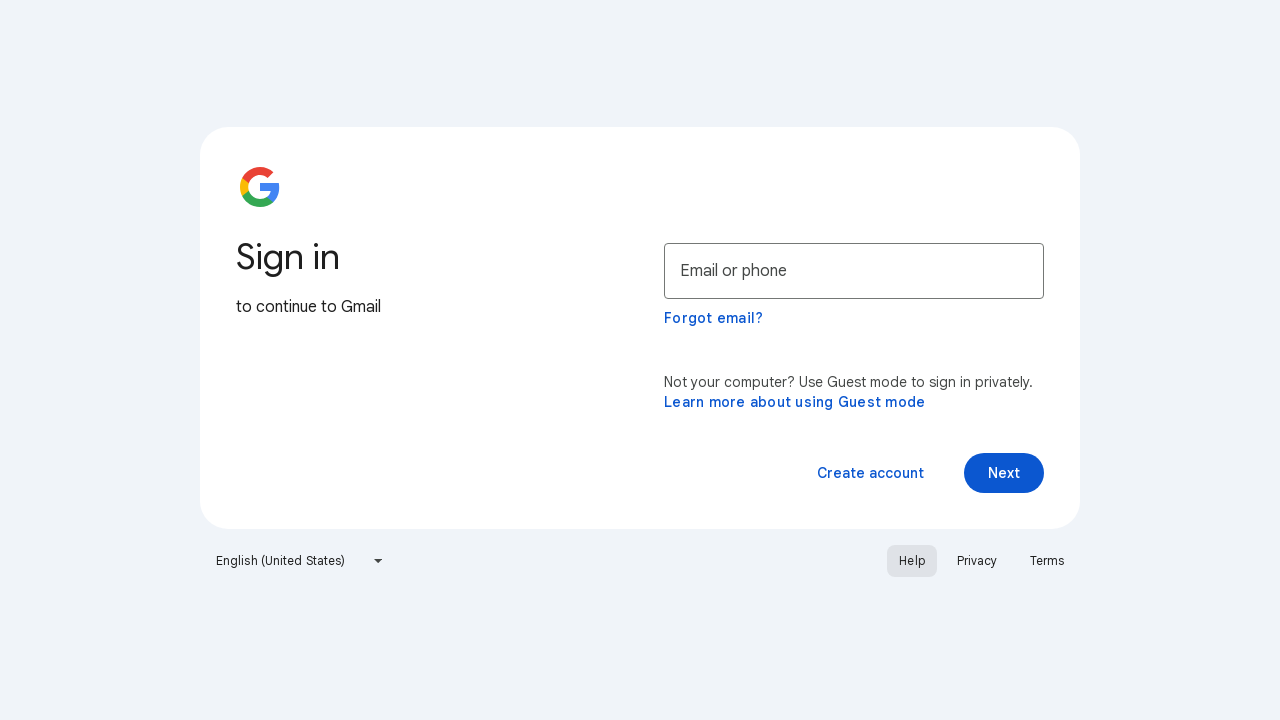

Help window opened and captured
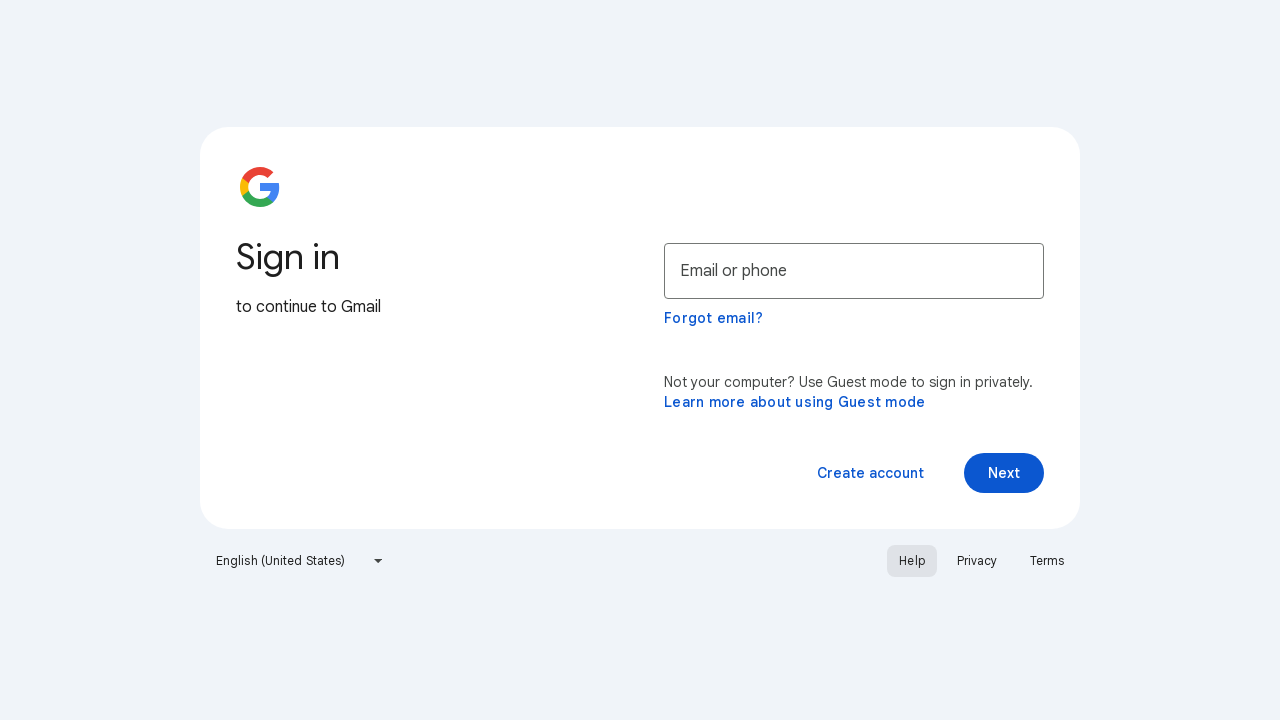

Clicked Privacy link to open new window at (977, 561) on a:has-text('Privacy')
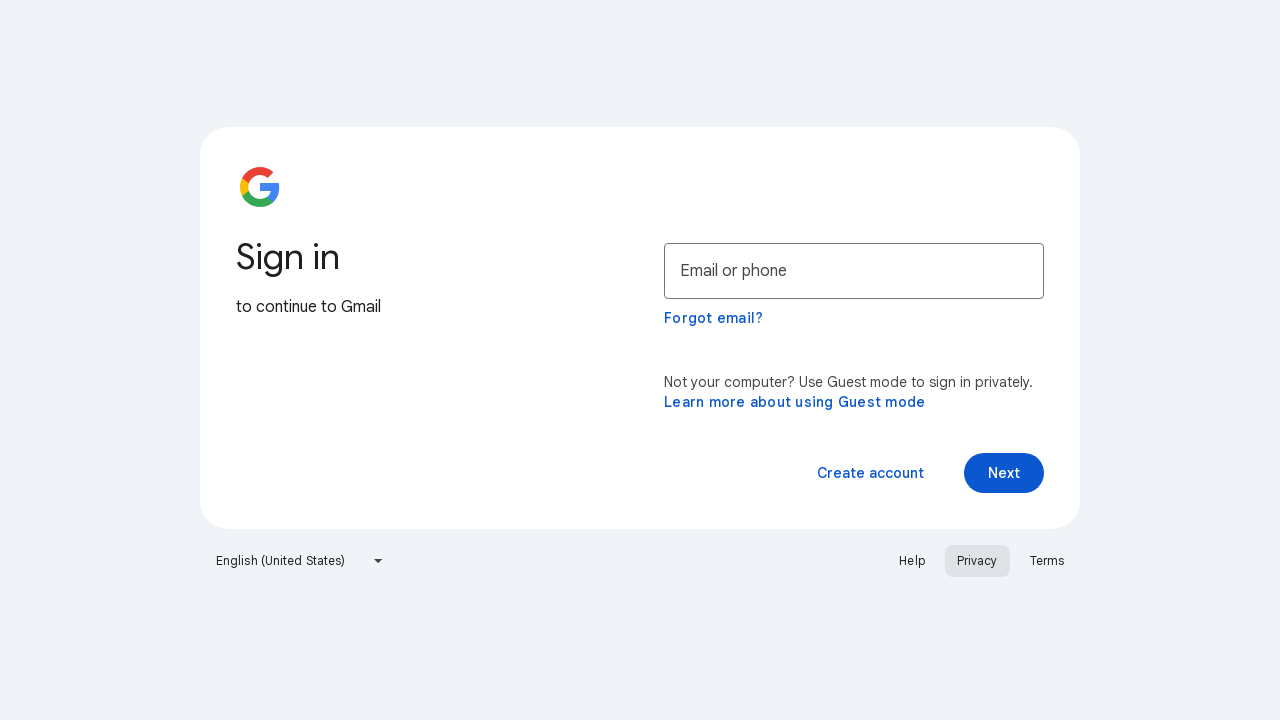

Privacy window opened and captured
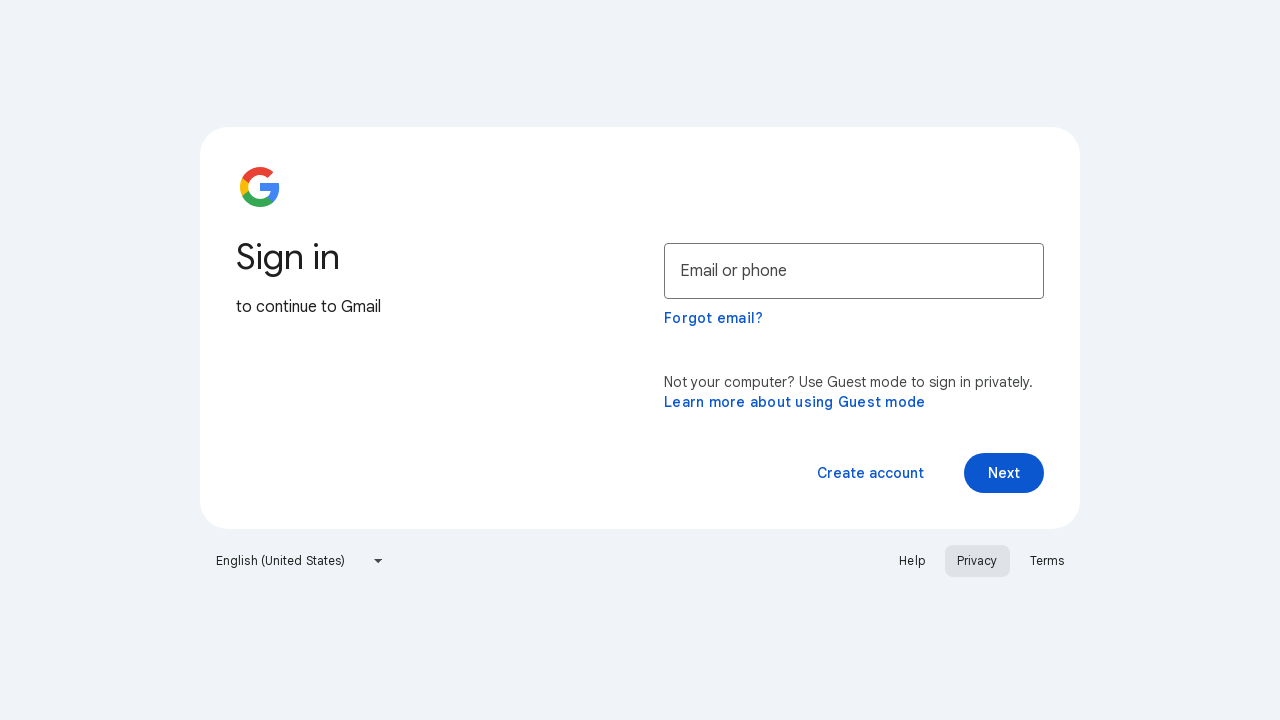

Clicked Terms link to open new window at (1047, 561) on a:has-text('Terms')
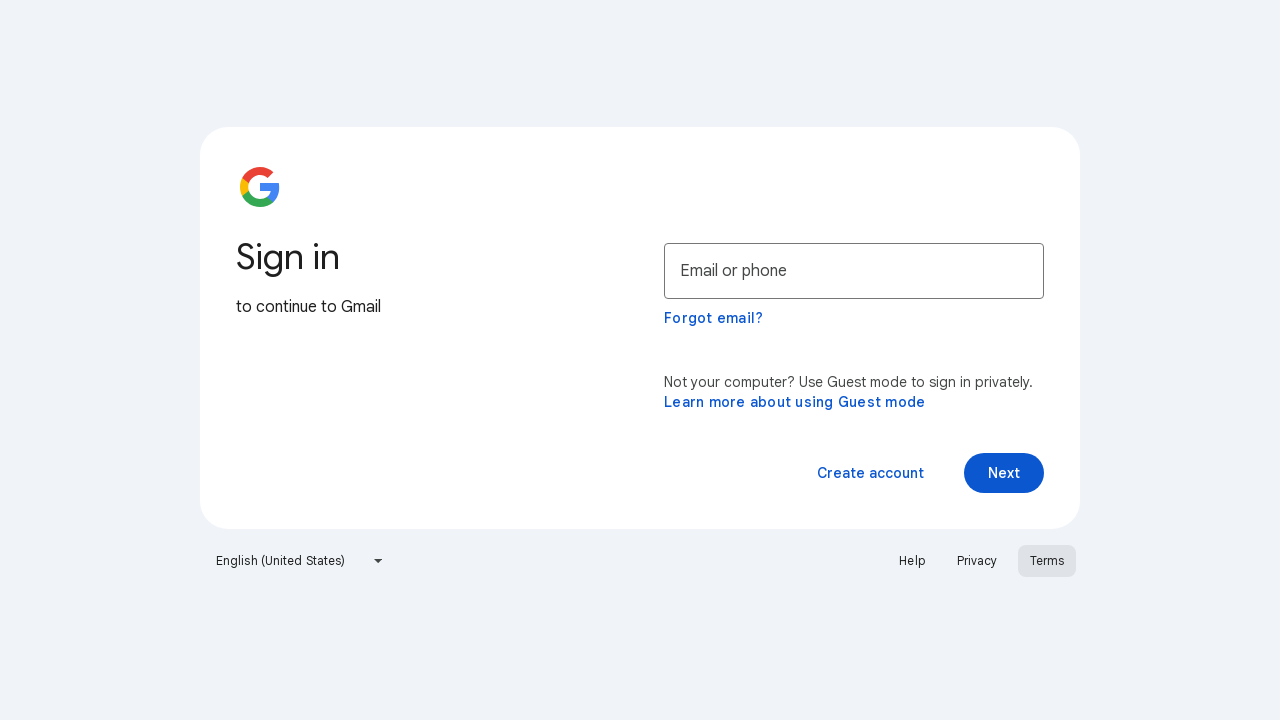

Terms window opened and captured
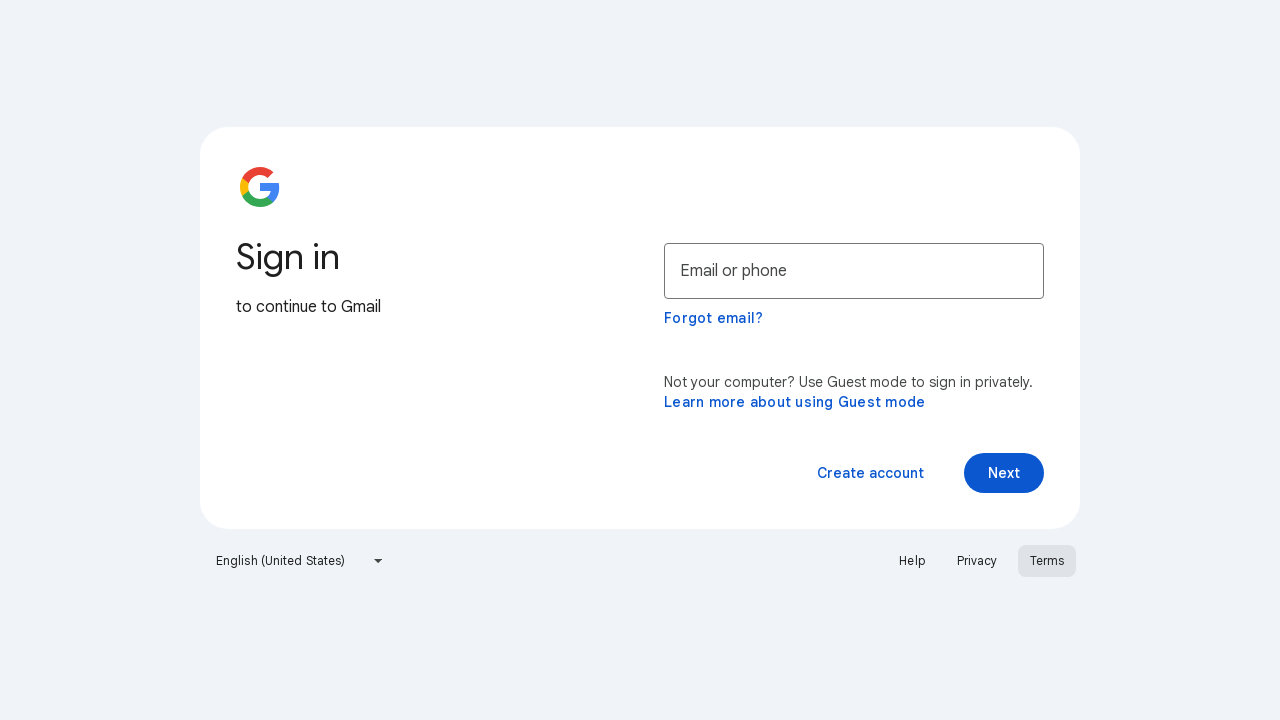

Retrieved all open pages from context
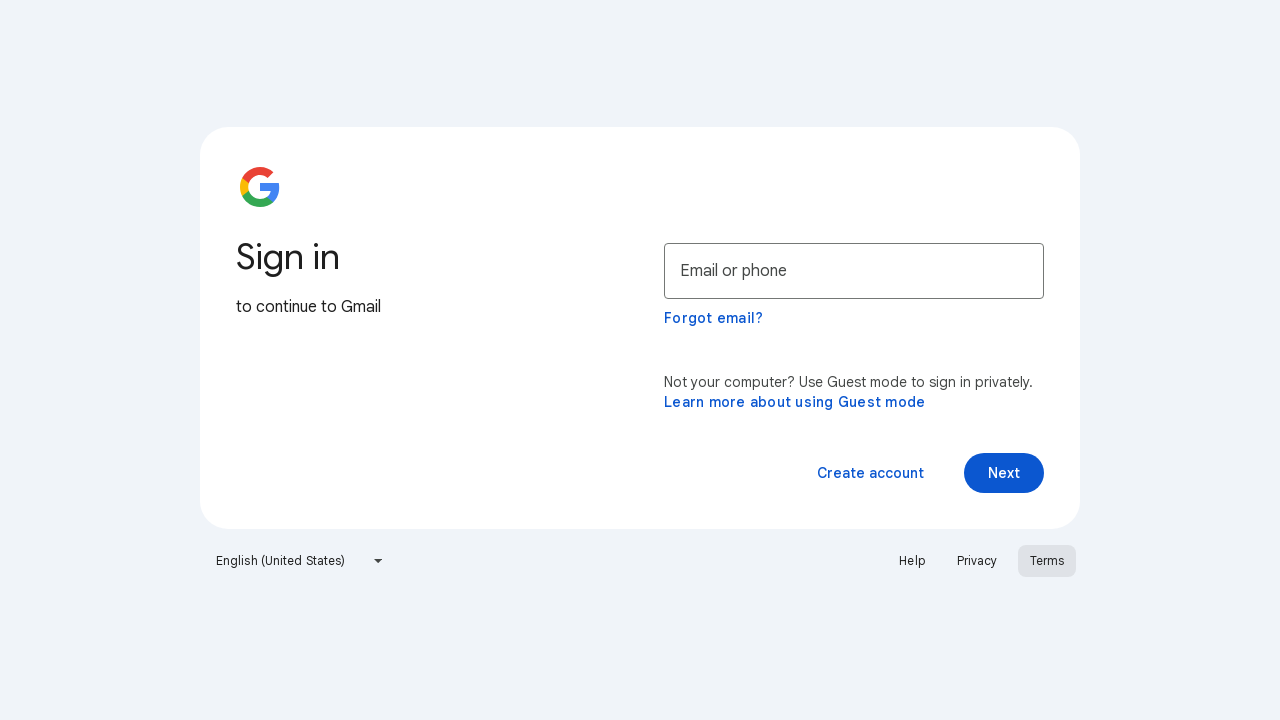

Checking page title: 'Gmail'
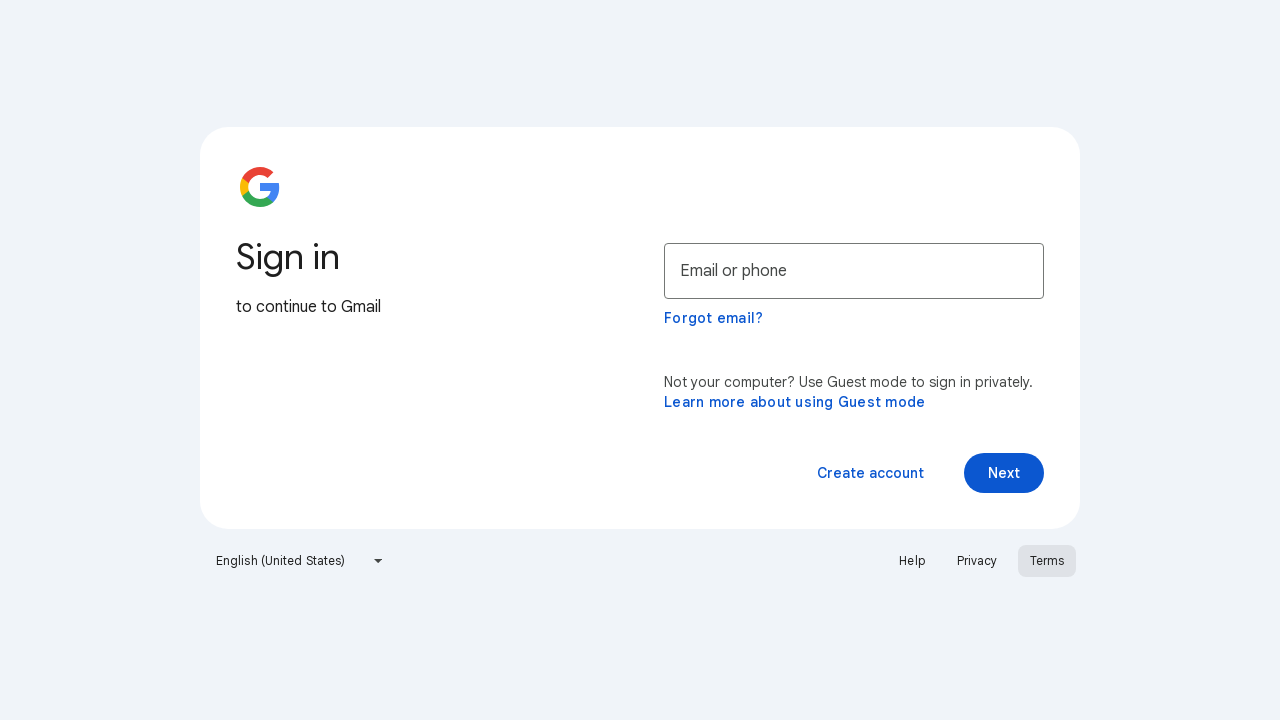

Checking page title: 'Google Account Help'
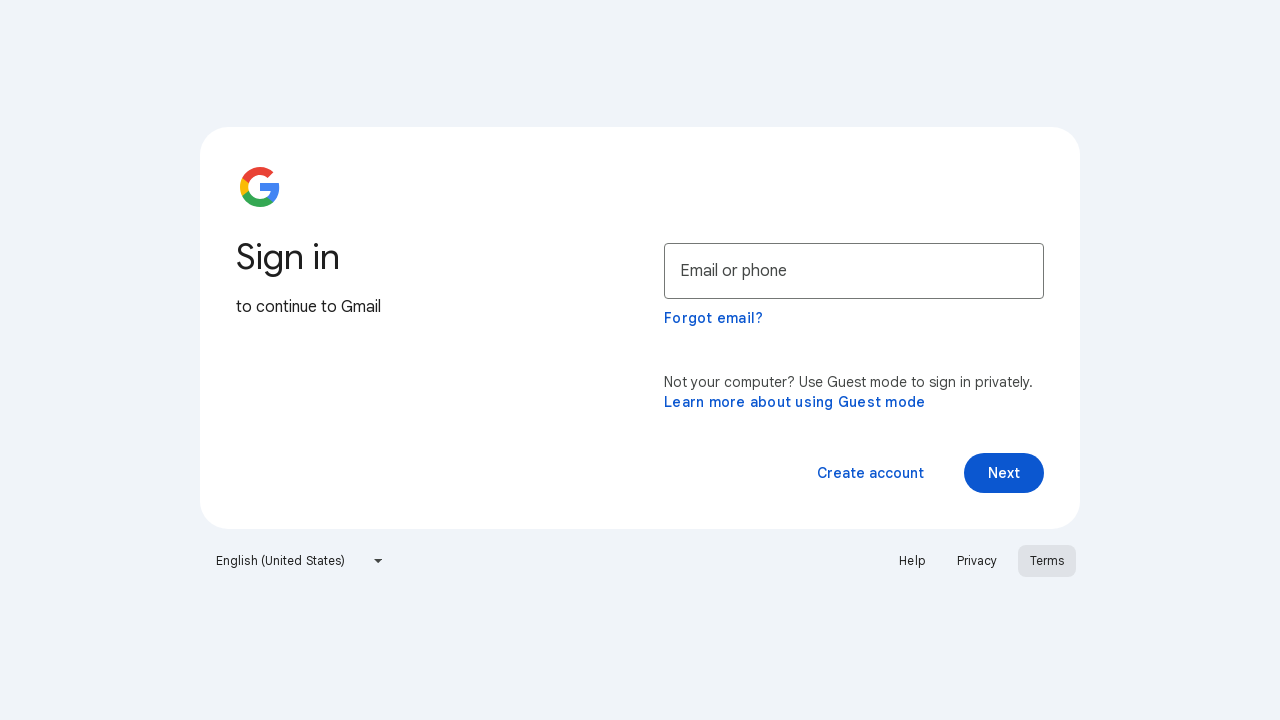

Checking page title: 'Privacy Policy – Privacy & Terms – Google'
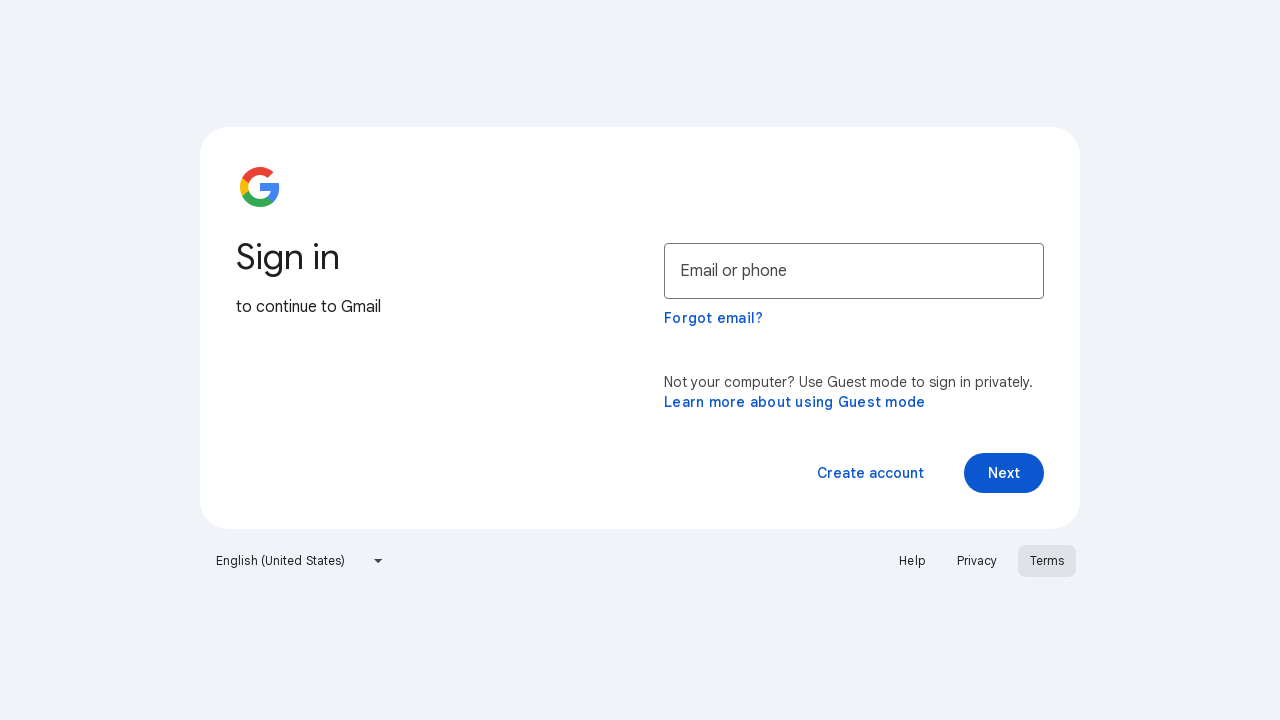

Found Privacy page and clicked Terms of Service link at (338, 78) on a:has-text('Terms of Service')
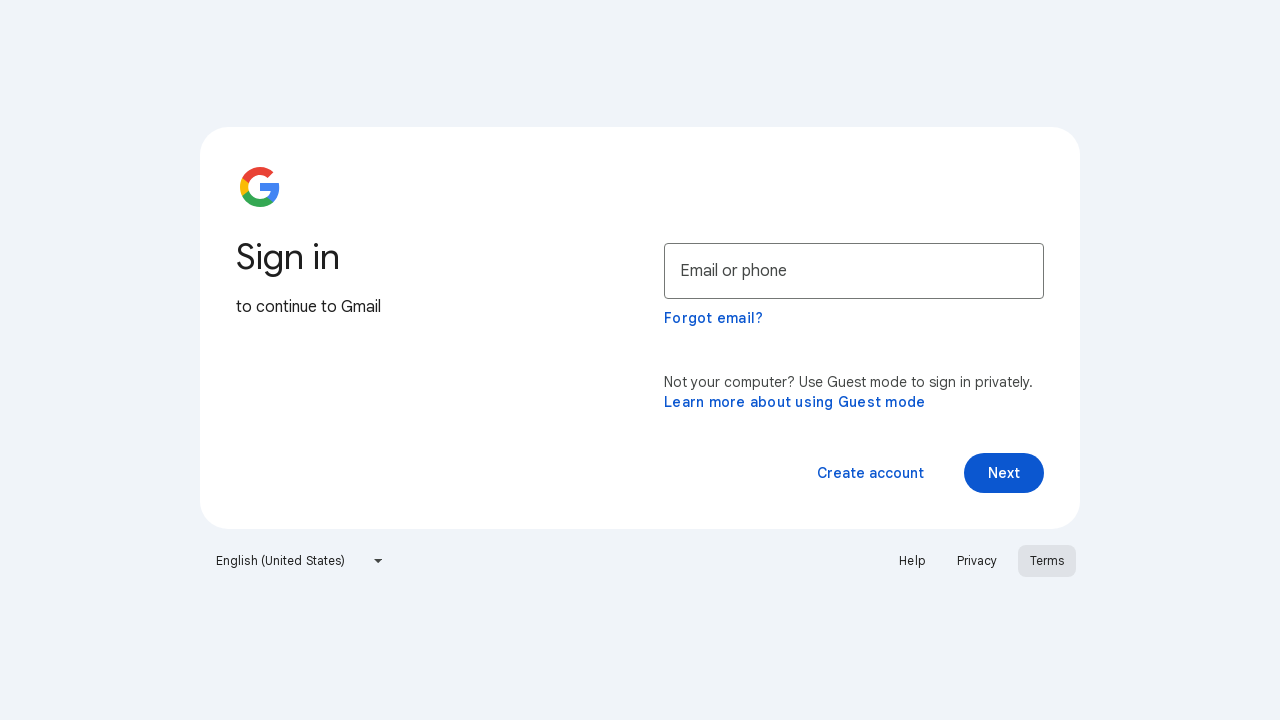

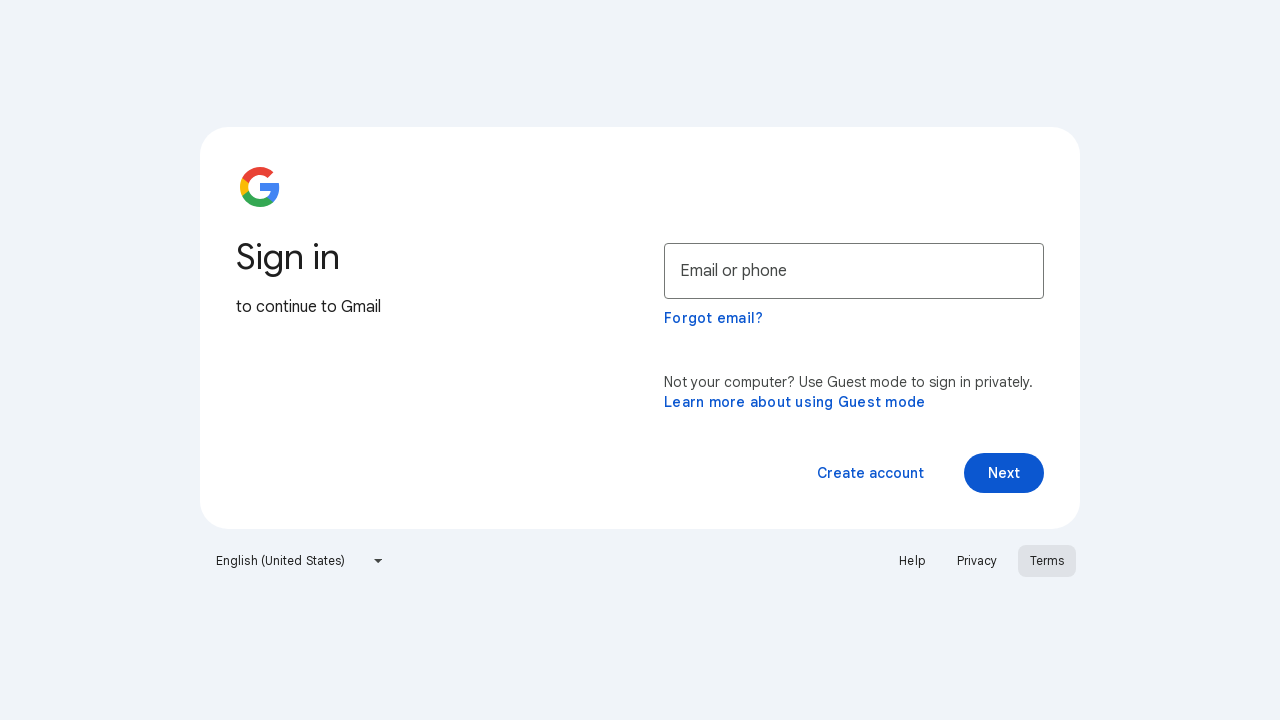